Tests dropdown selection functionality by selecting options using different methods (index, value, visible text) and verifies the dropdown contains the expected number of options

Starting URL: https://the-internet.herokuapp.com/dropdown

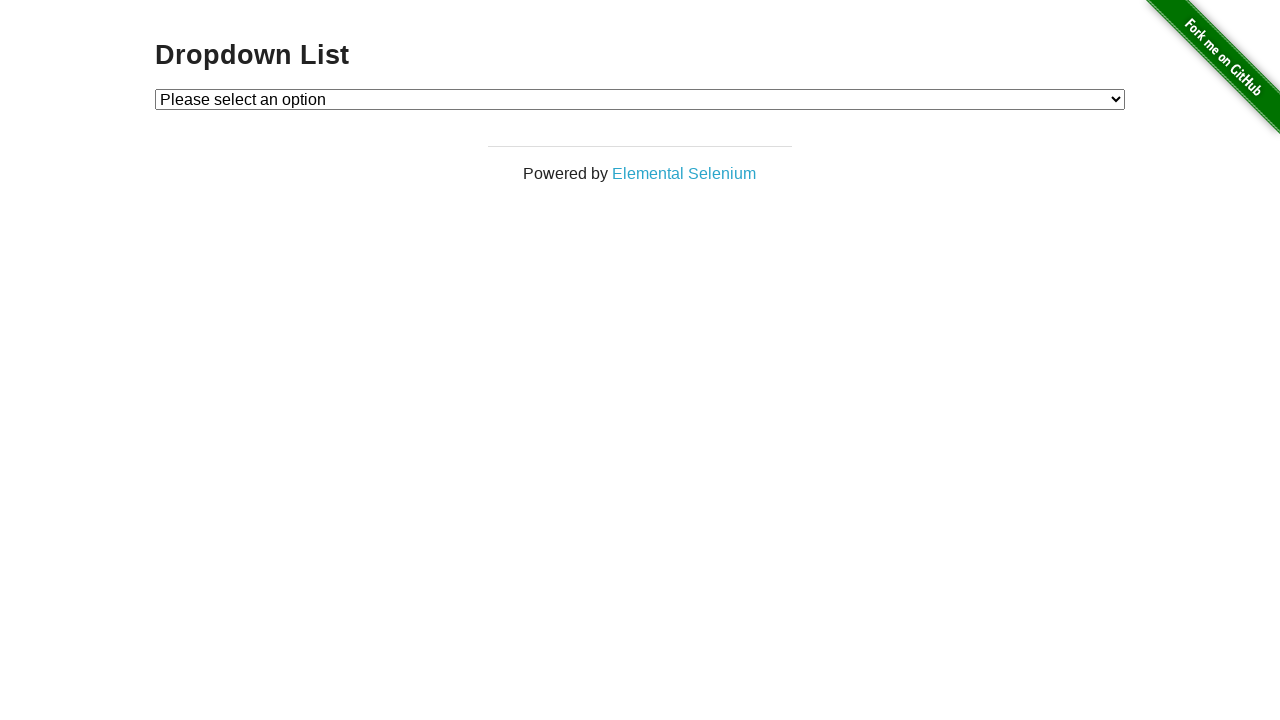

Located dropdown element with id 'dropdown'
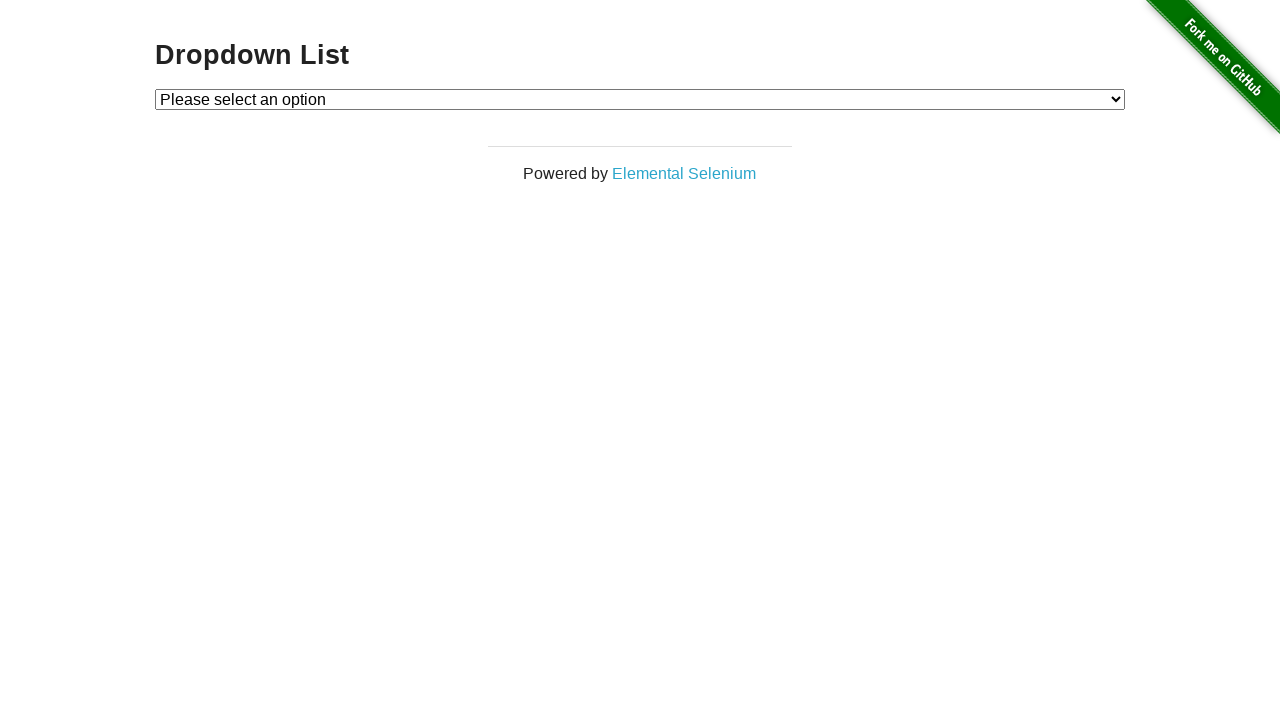

Selected option at index 1 from dropdown on #dropdown
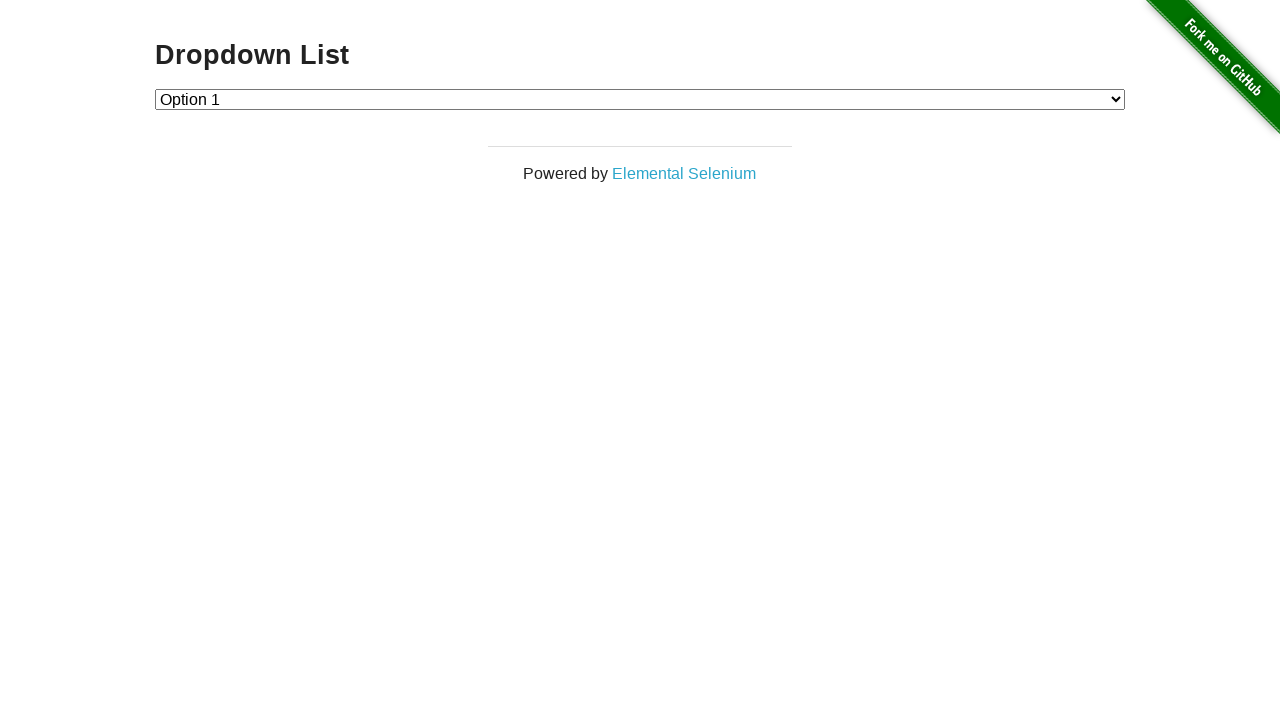

Retrieved text of currently selected option after index selection
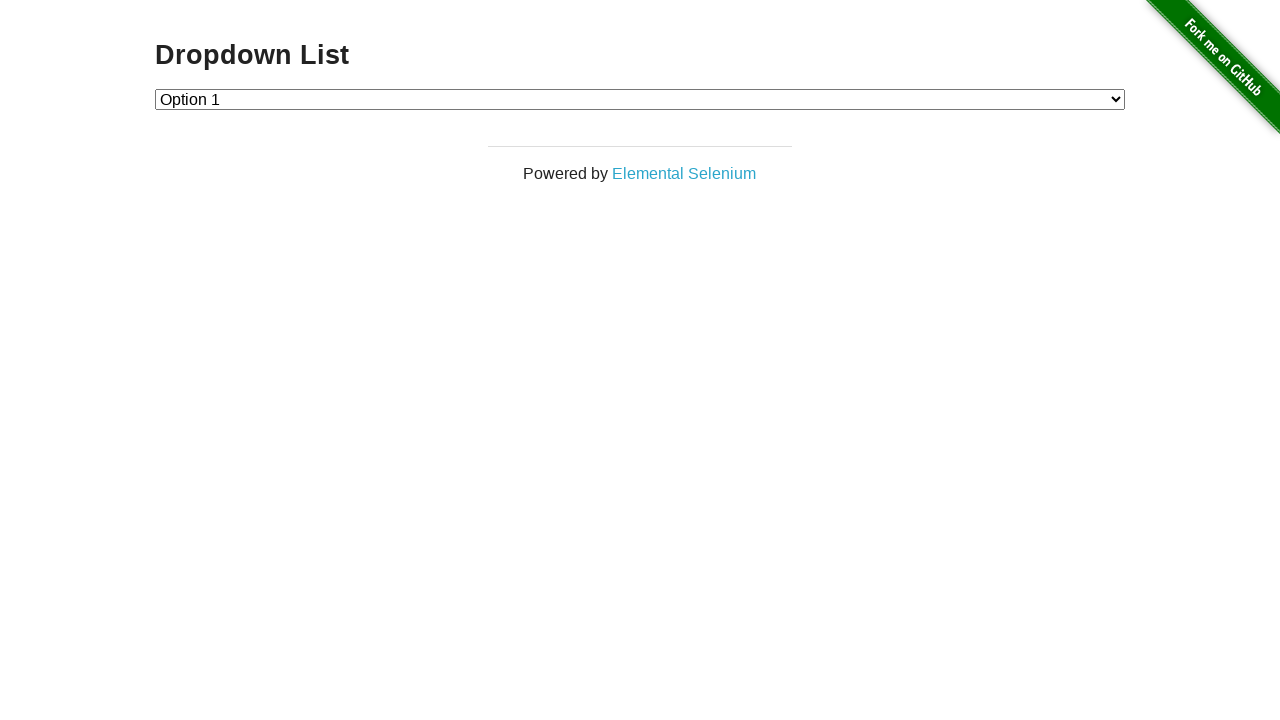

Selected option with value '2' from dropdown on #dropdown
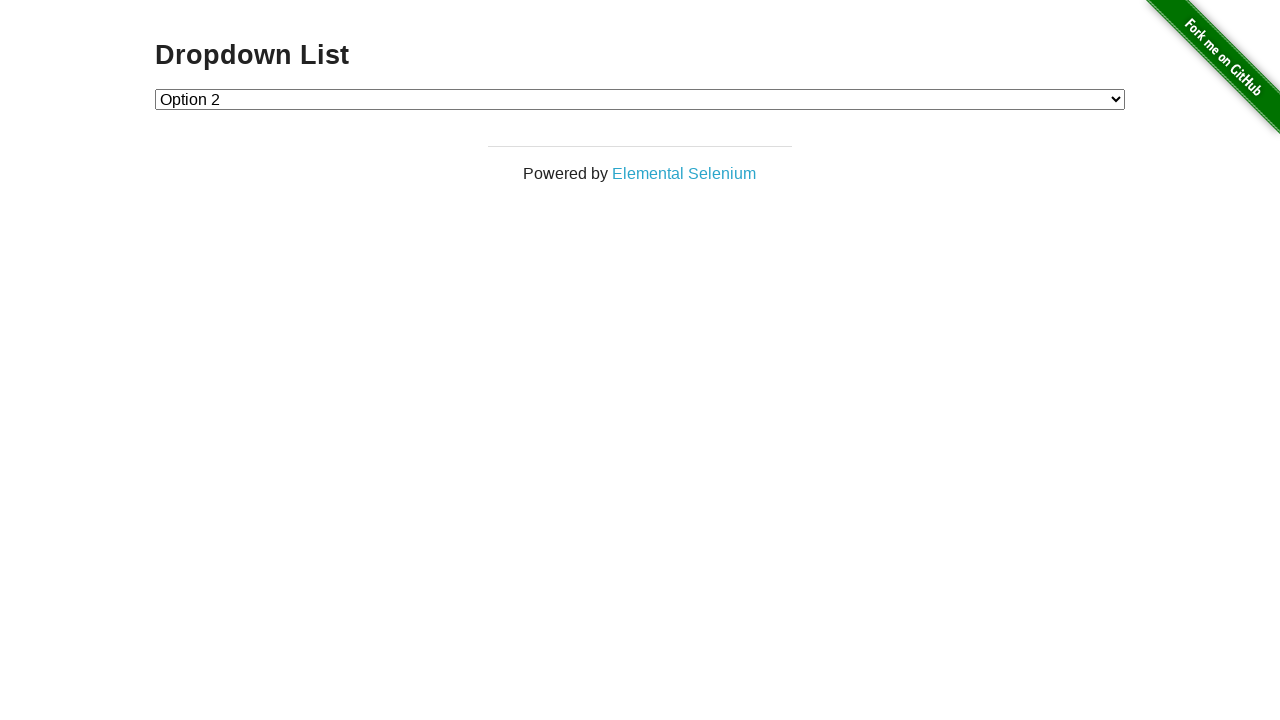

Retrieved text of currently selected option after value selection
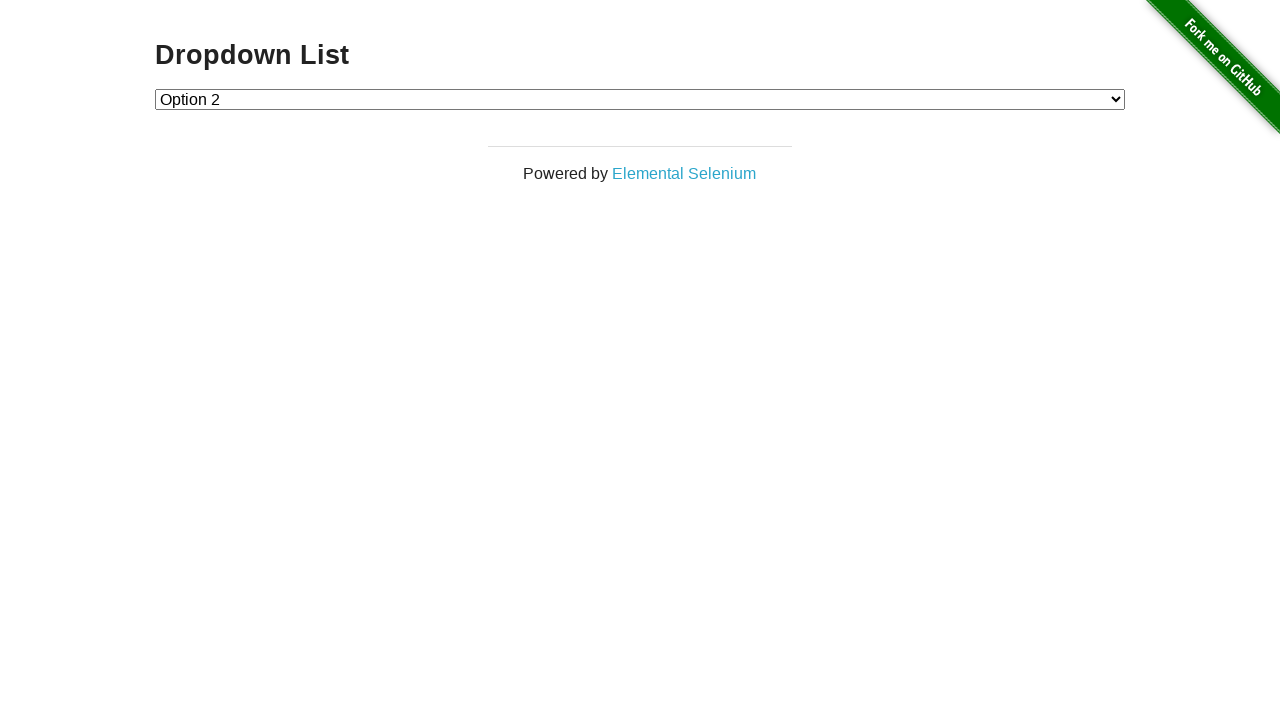

Selected option by visible text 'Option 1' from dropdown on #dropdown
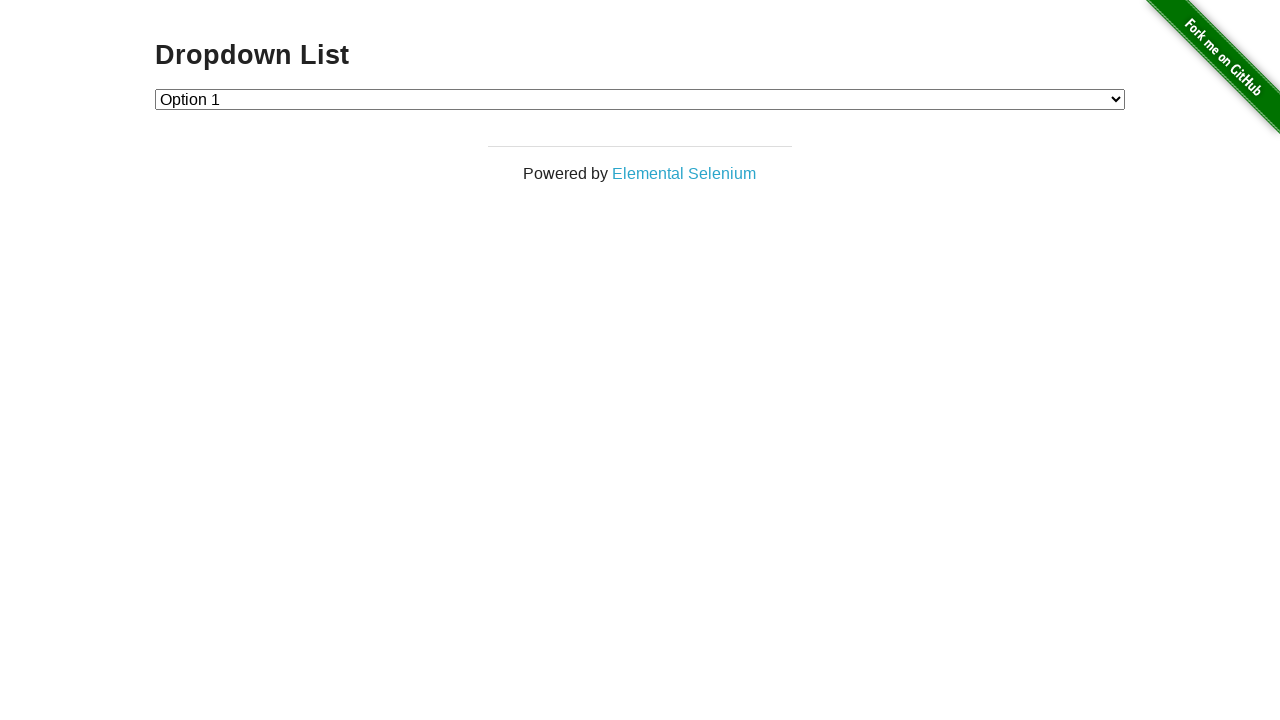

Retrieved text of currently selected option after label selection
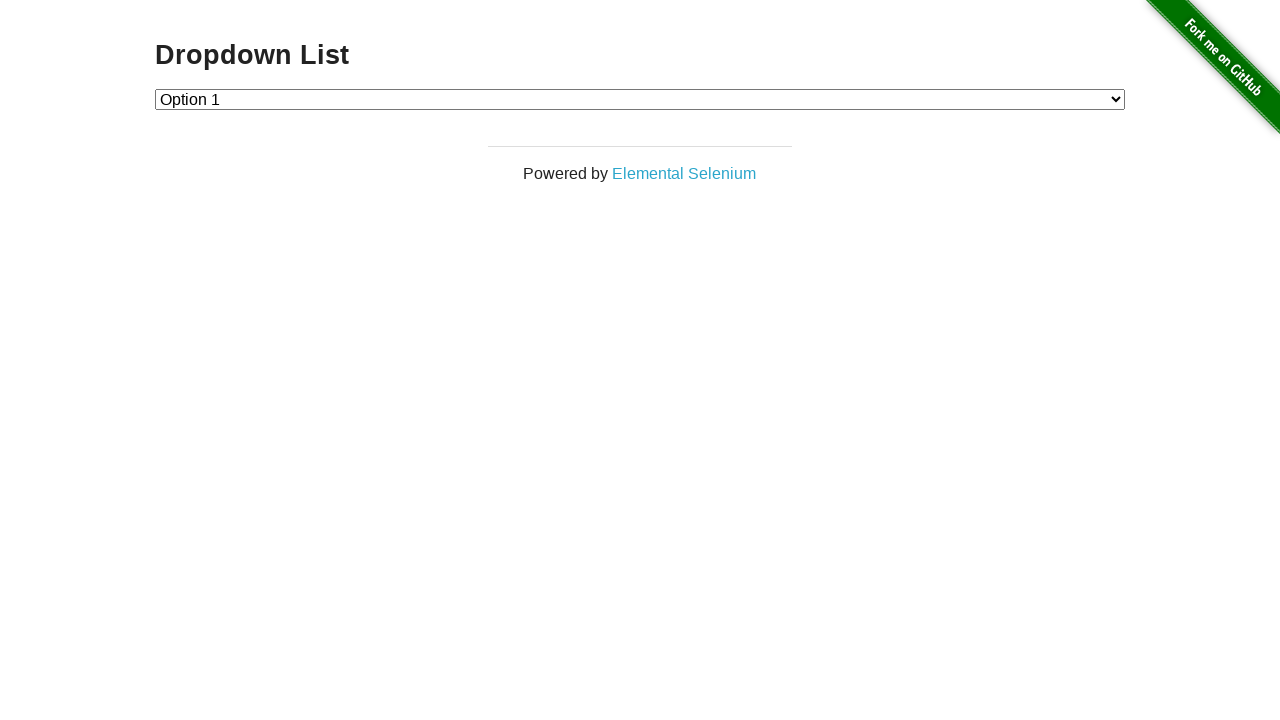

Retrieved all option elements from dropdown
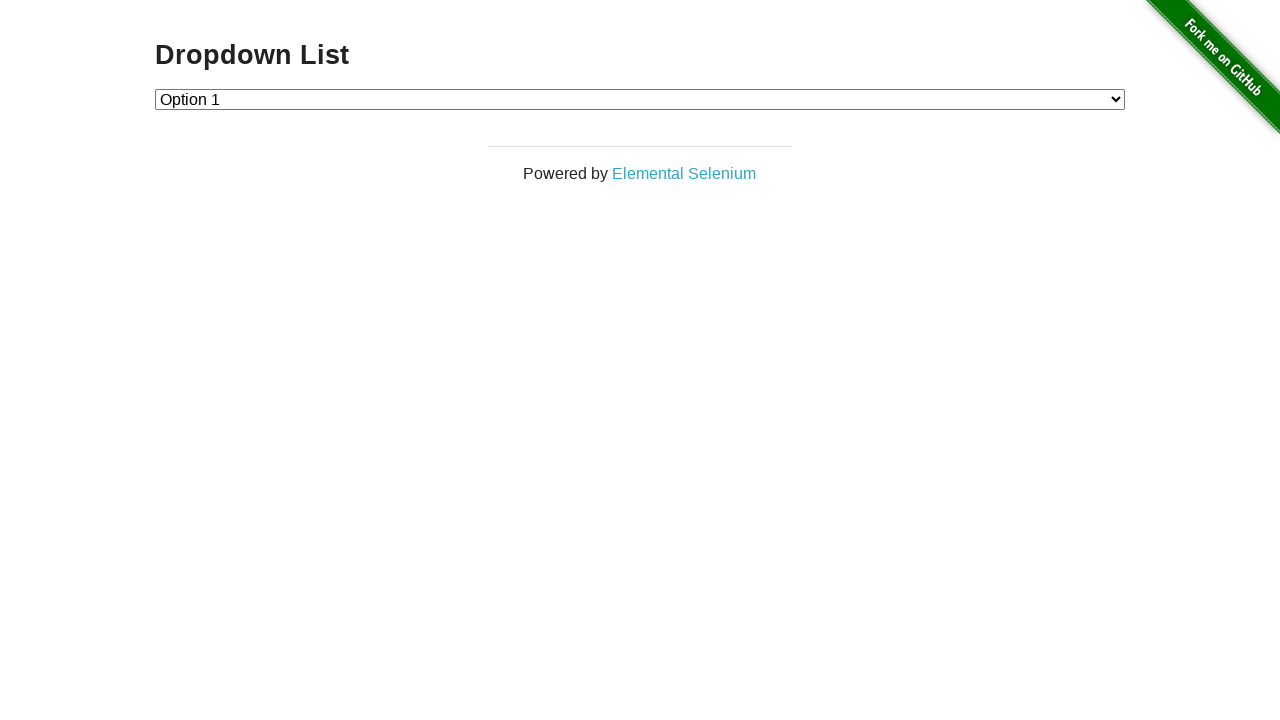

Counted total number of options in dropdown
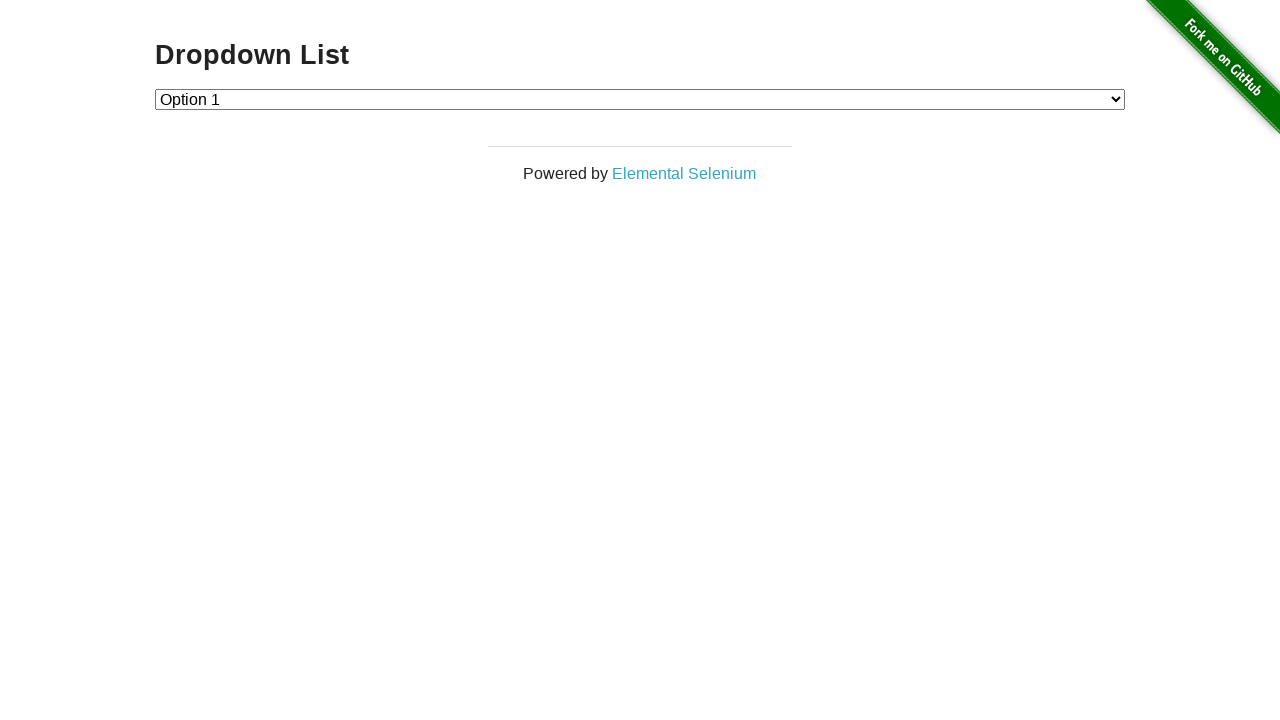

Verified dropdown contains exactly 3 options
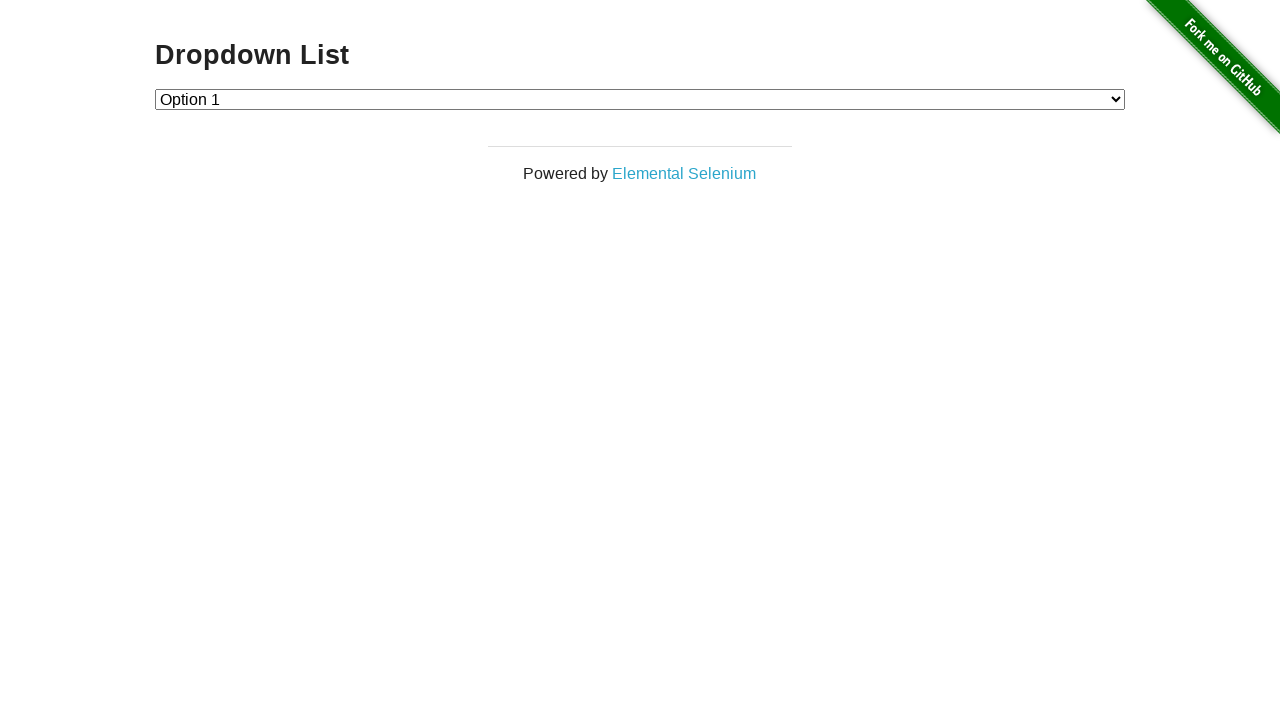

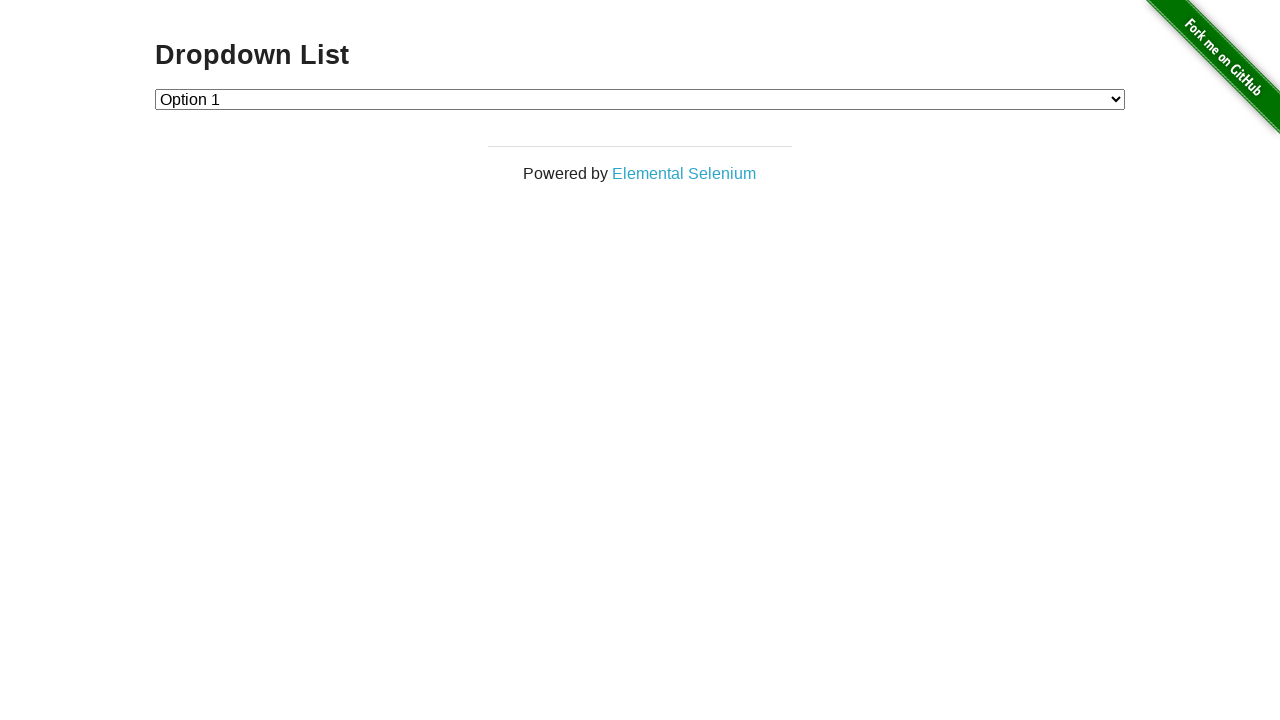